Navigates to the CMS (Centers for Medicare & Medicaid Services) government website homepage

Starting URL: https://www.cms.gov/

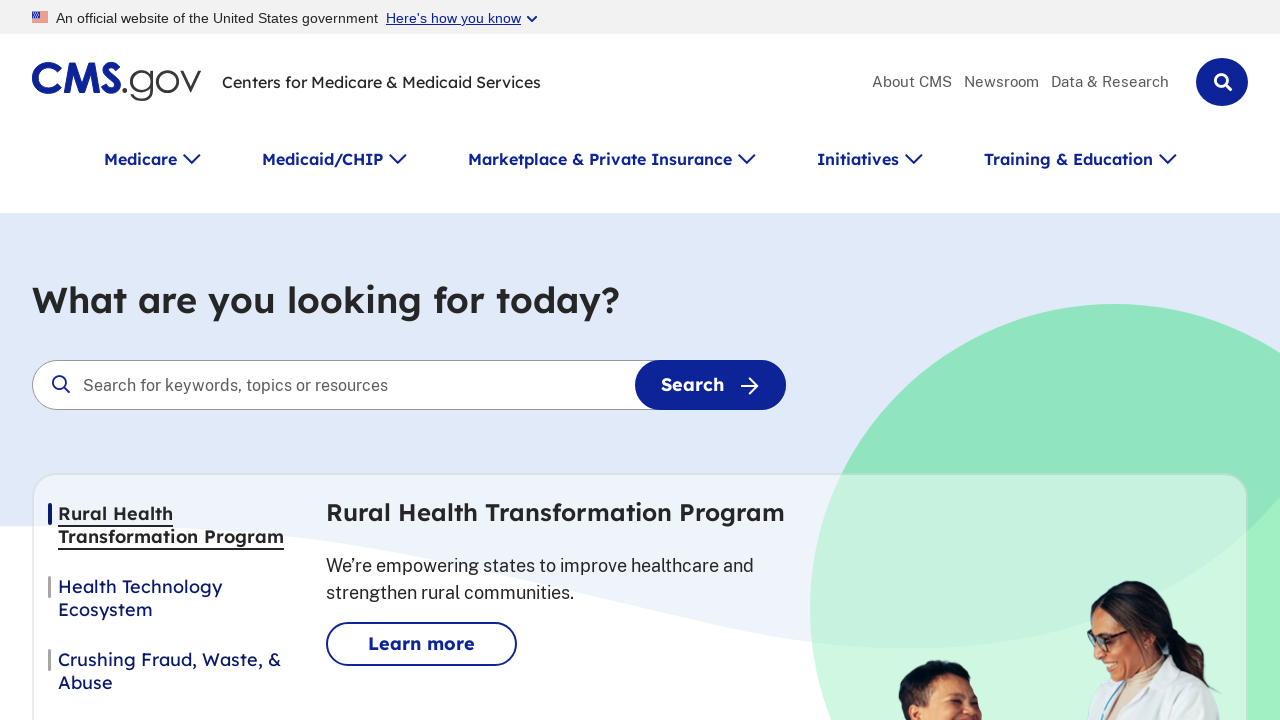

Navigated to CMS.gov homepage and waited for page to fully load (networkidle state reached)
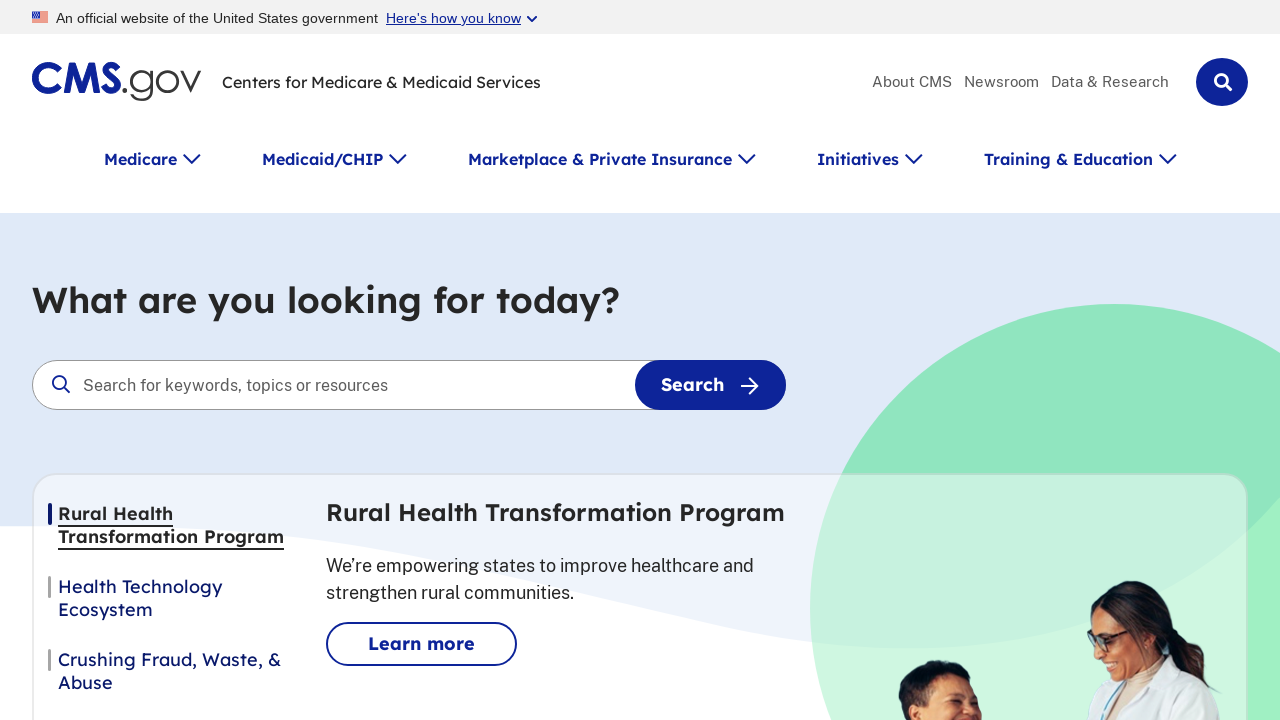

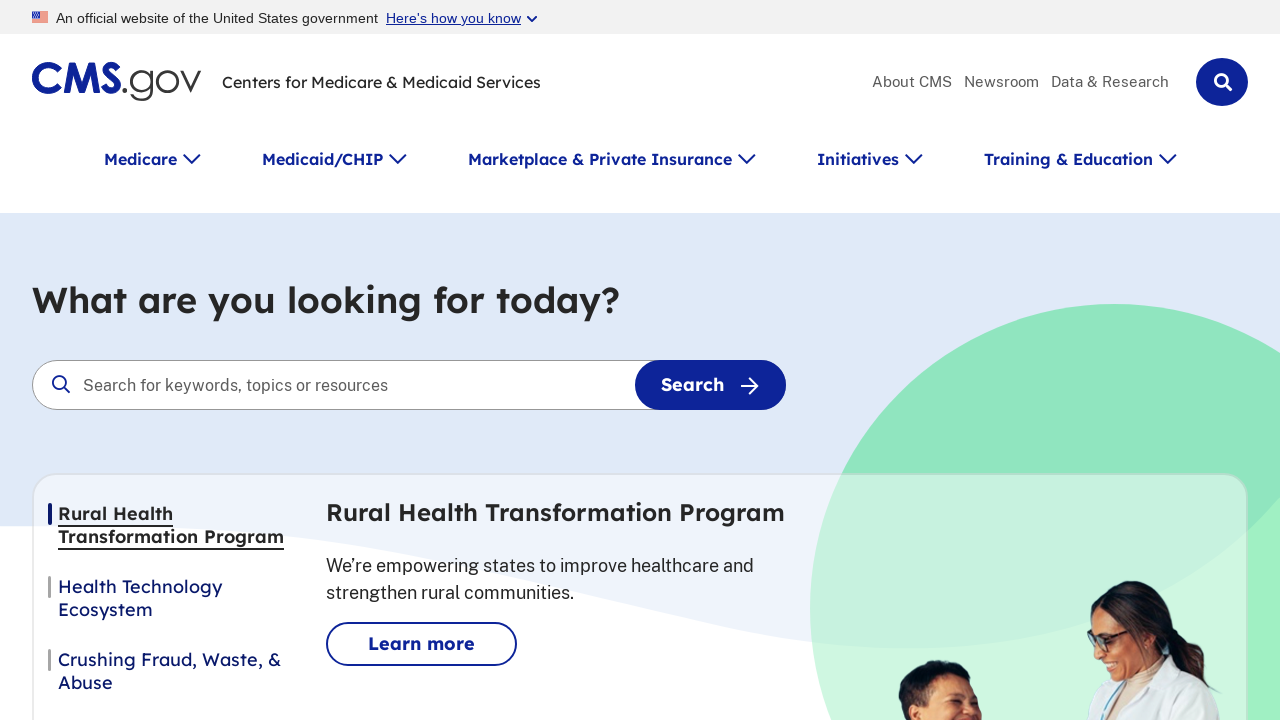